Tests the add element functionality on Herokuapp by clicking add element button and verifying the new element appears

Starting URL: https://the-internet.herokuapp.com/

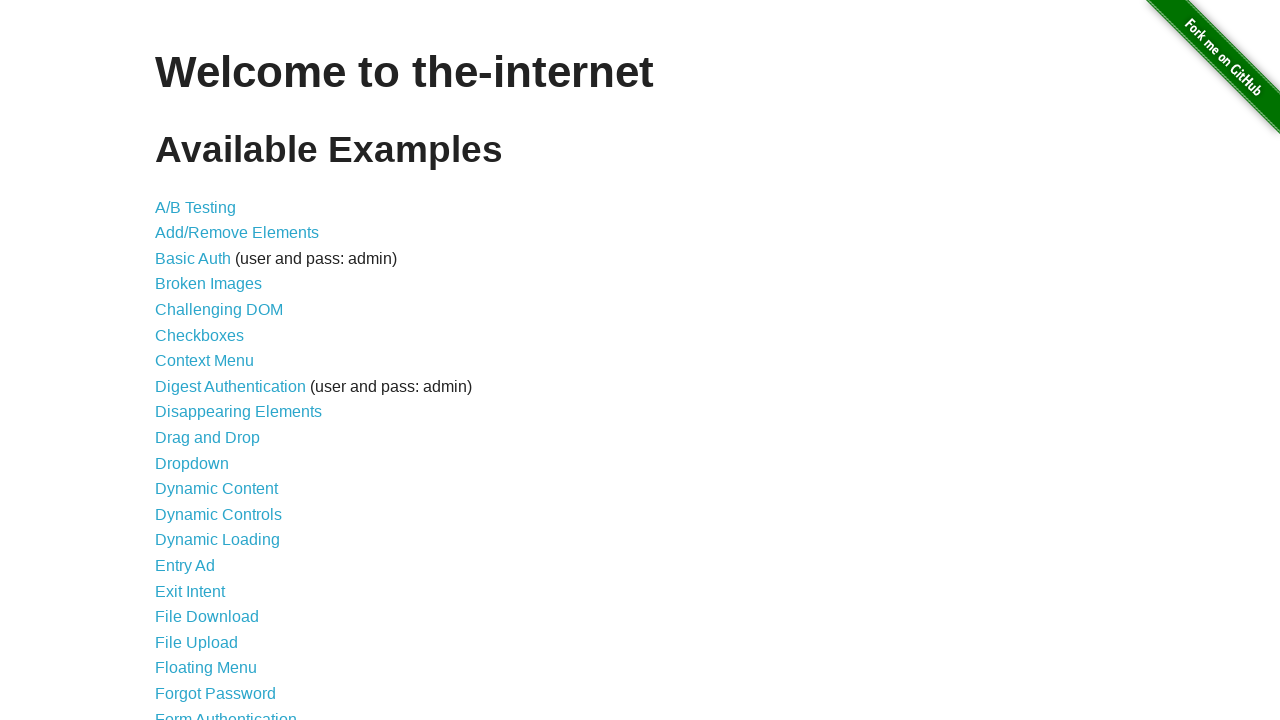

Clicked on Add/Remove Elements link at (237, 233) on a[href='/add_remove_elements/']
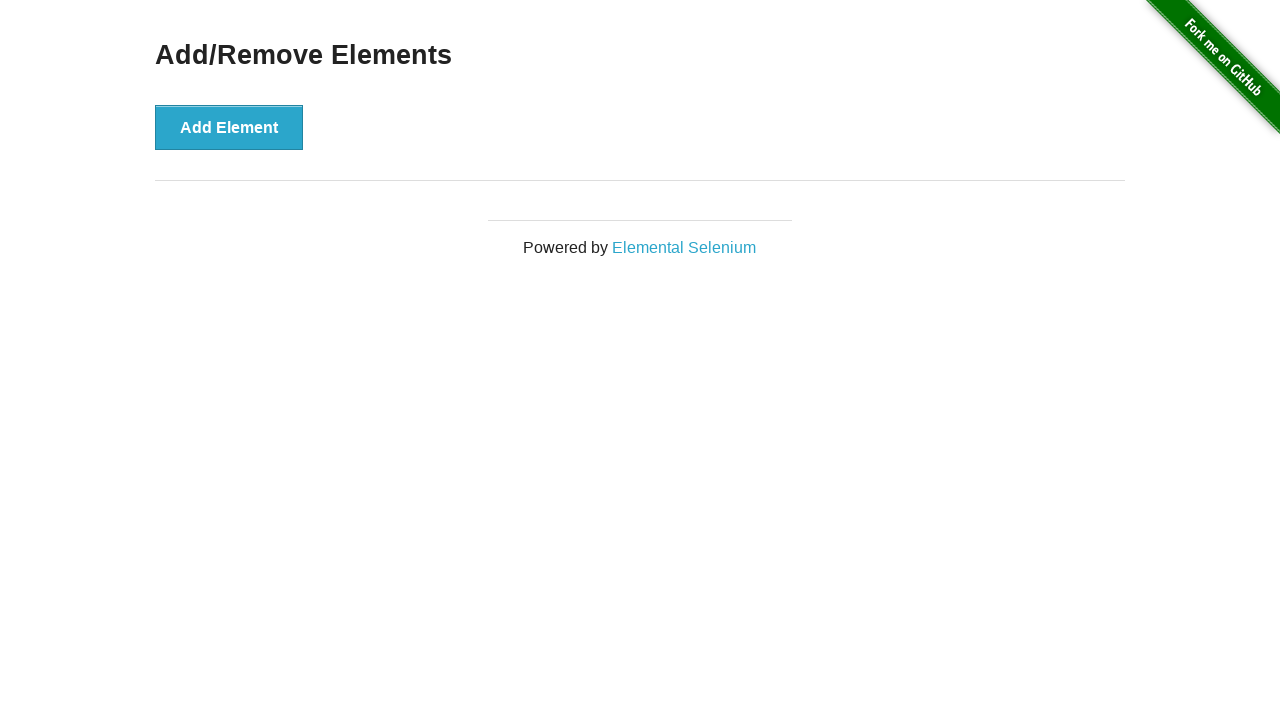

Clicked the Add Element button at (229, 127) on button[onclick='addElement()']
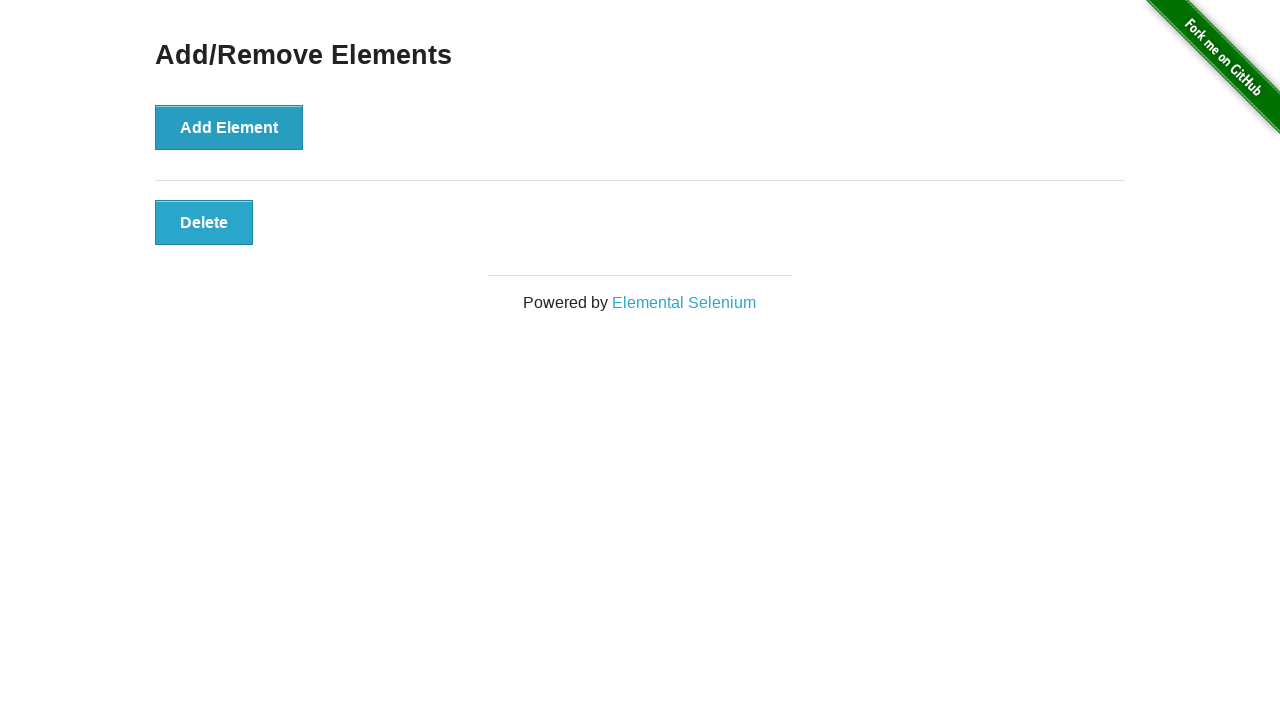

Verified the newly added element is displayed
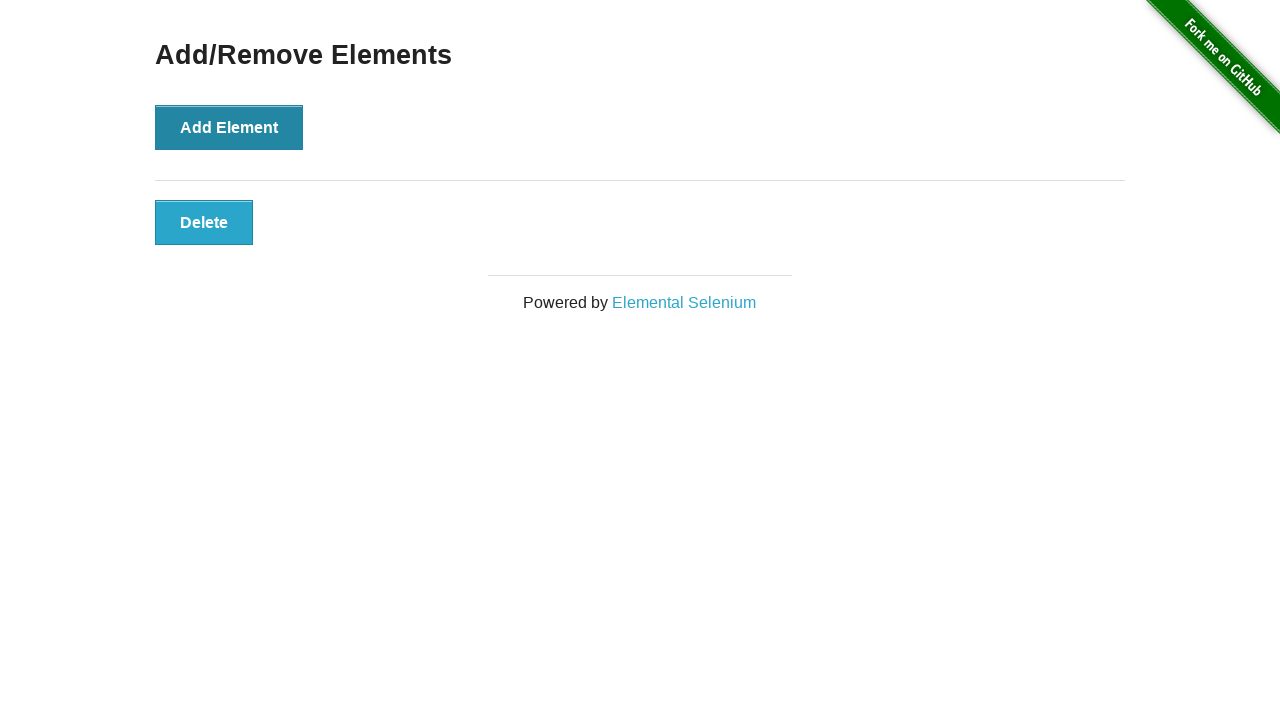

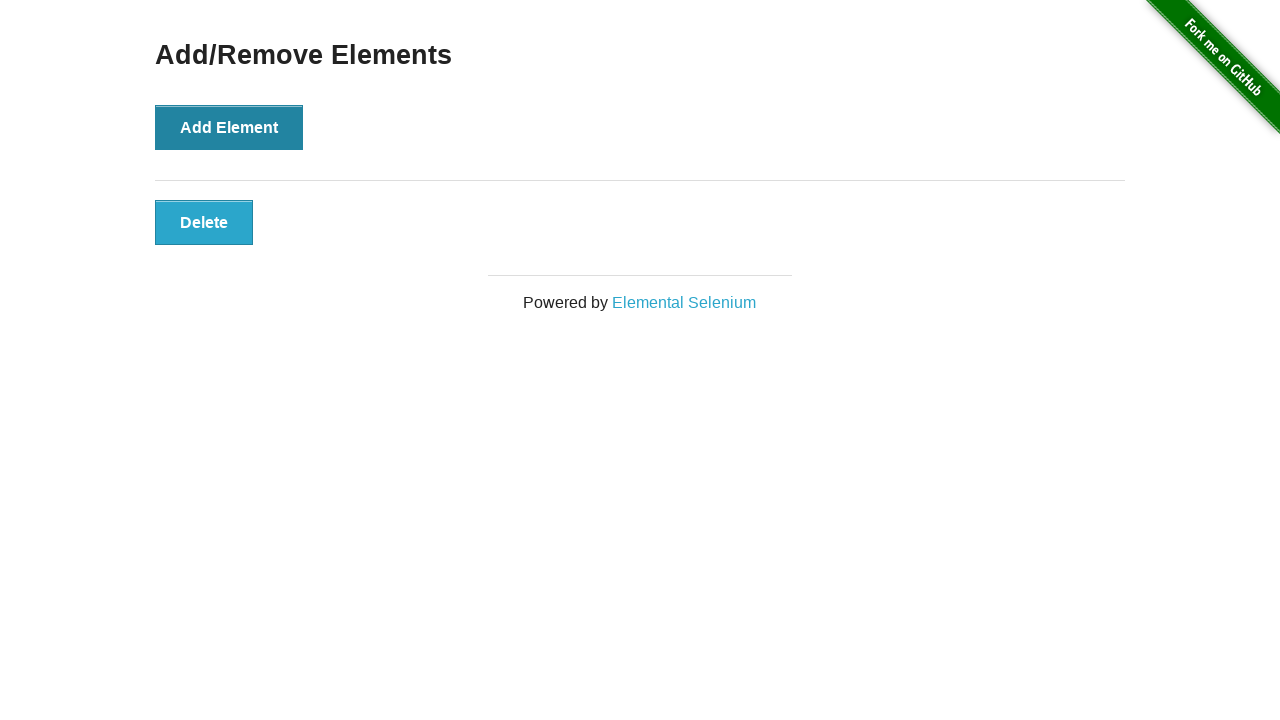